Searches for "pycon" on Python.org and verifies results are found

Starting URL: https://www.python.org/

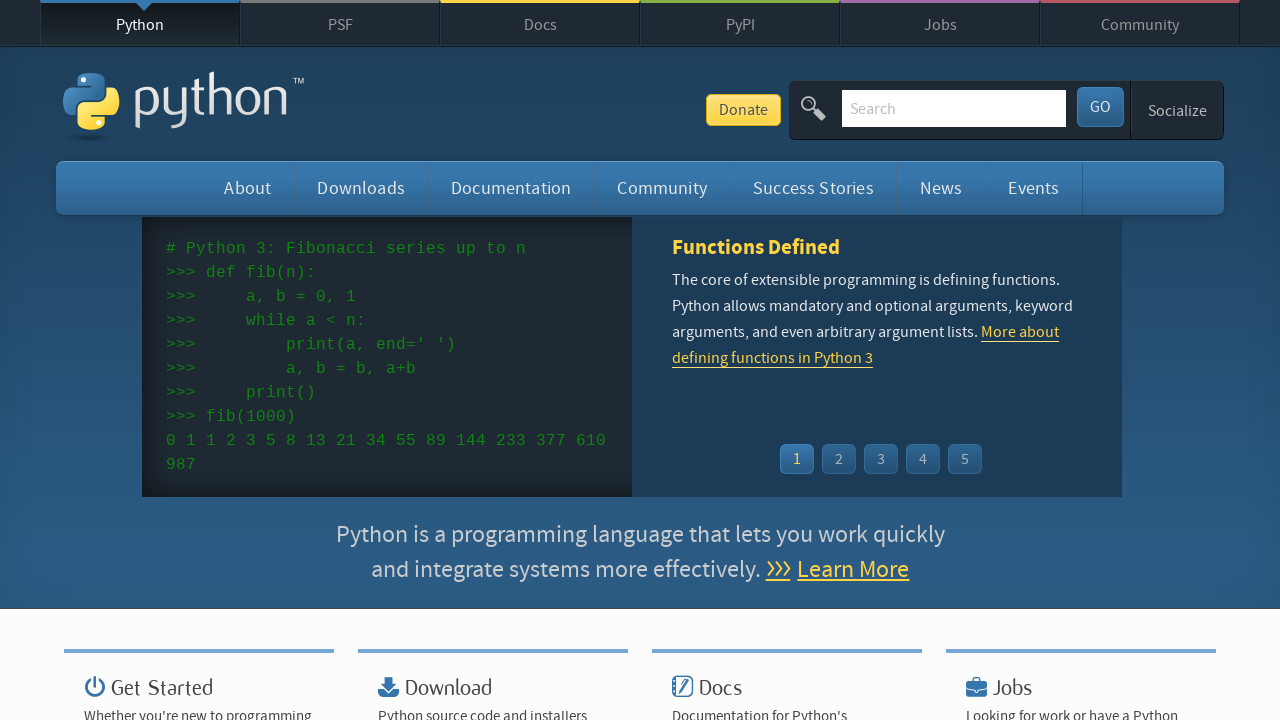

Filled search field with 'pycon' on input[name='q']
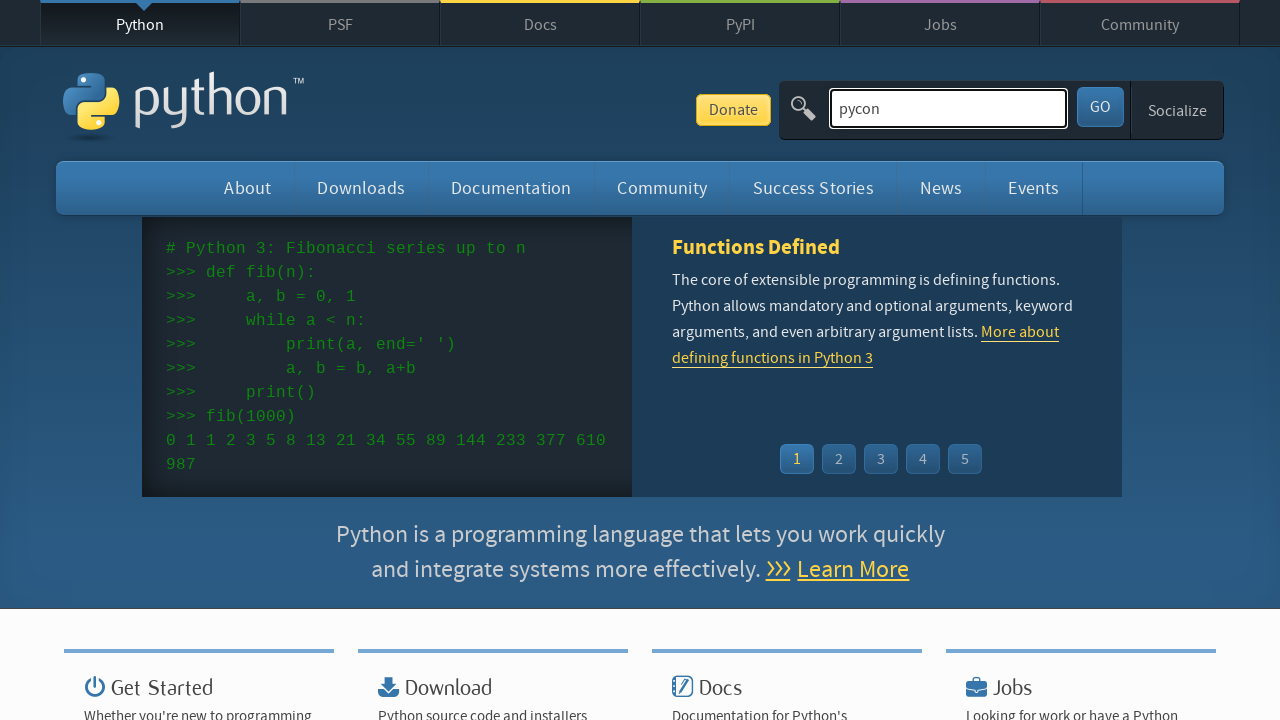

Pressed Enter to submit search for 'pycon' on input[name='q']
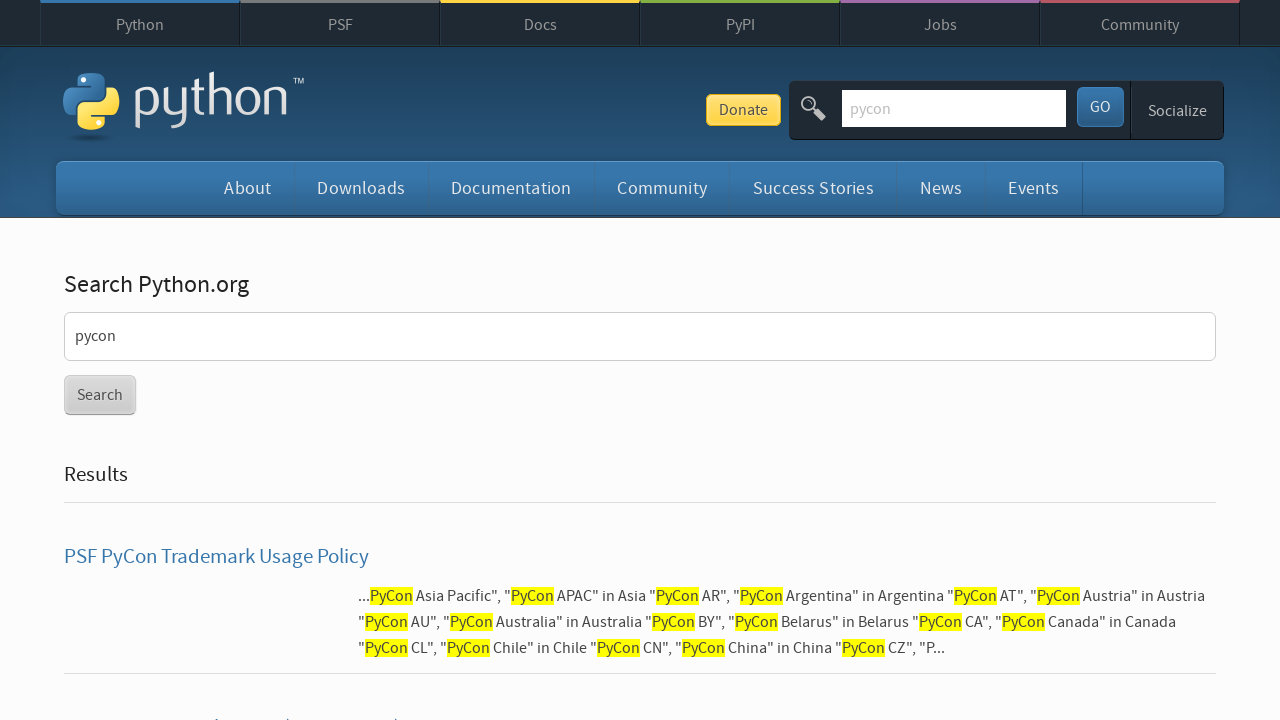

Verified that search results were found (no 'No results found' message)
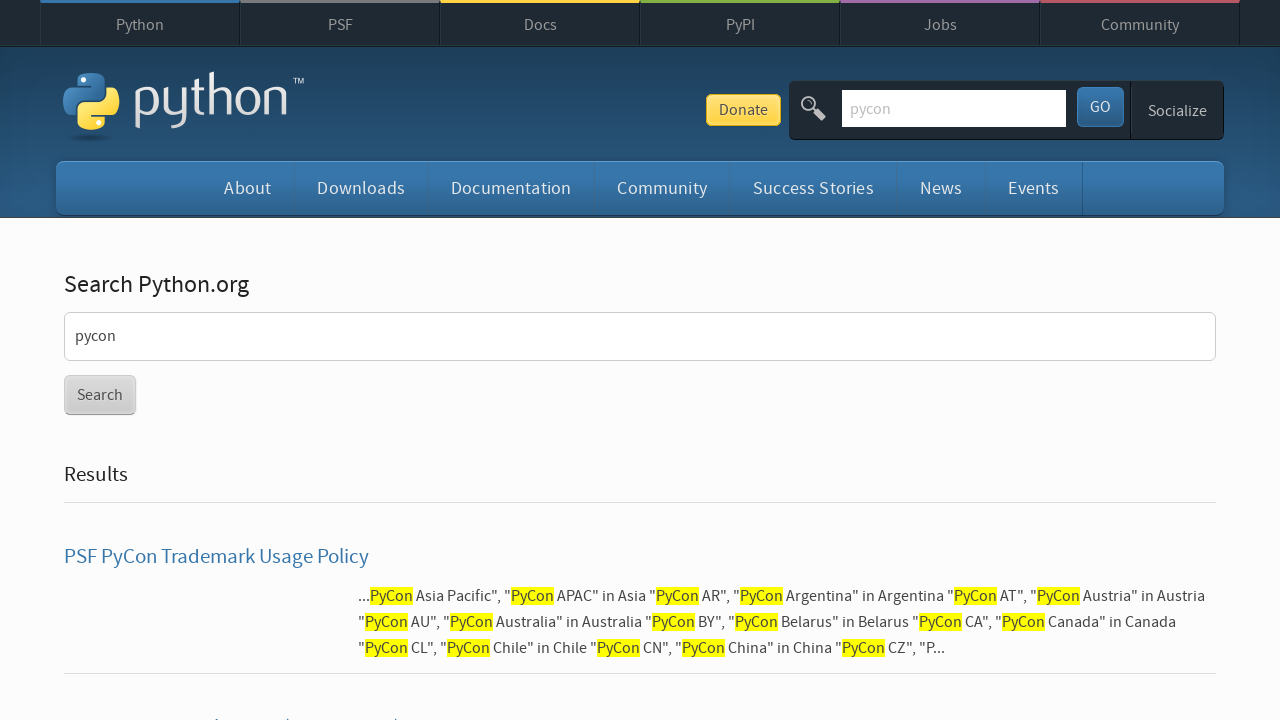

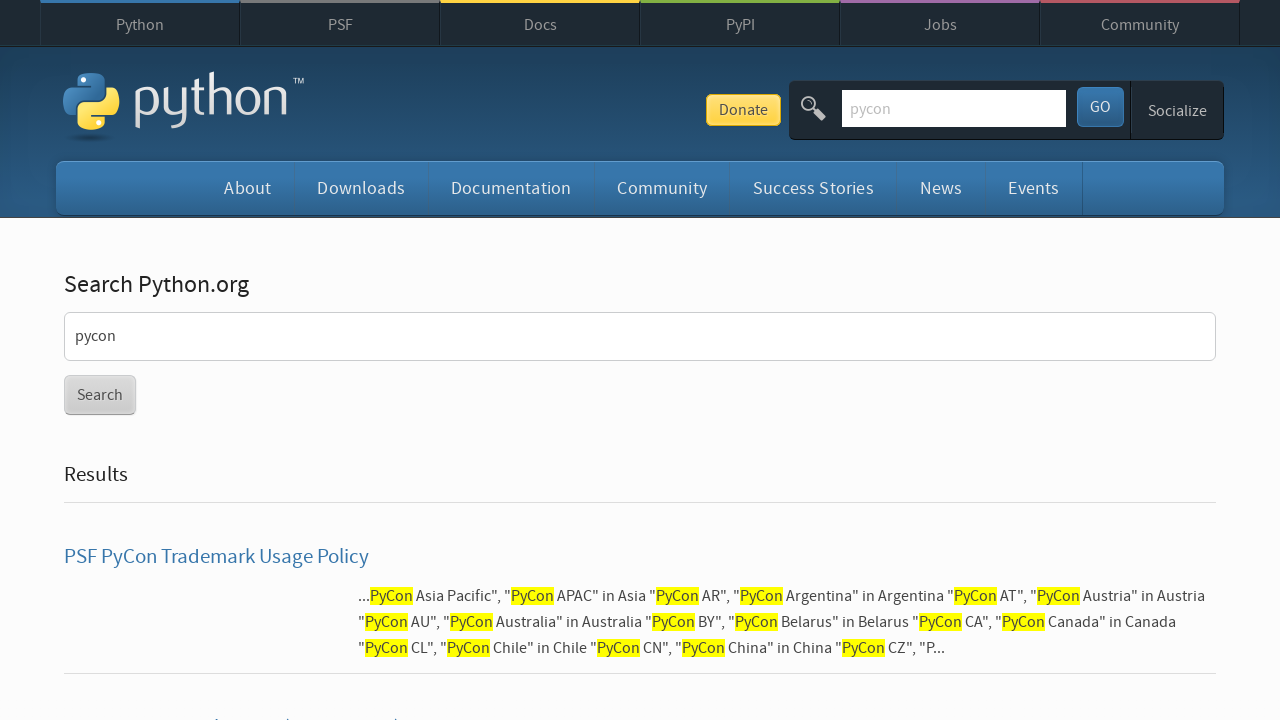